Tests form filling within nested iframes on a frames practice page, entering first name, last name, and email, then switching back to parent frame to fill another text box

Starting URL: https://www.hyrtutorials.com/p/frames-practice.html

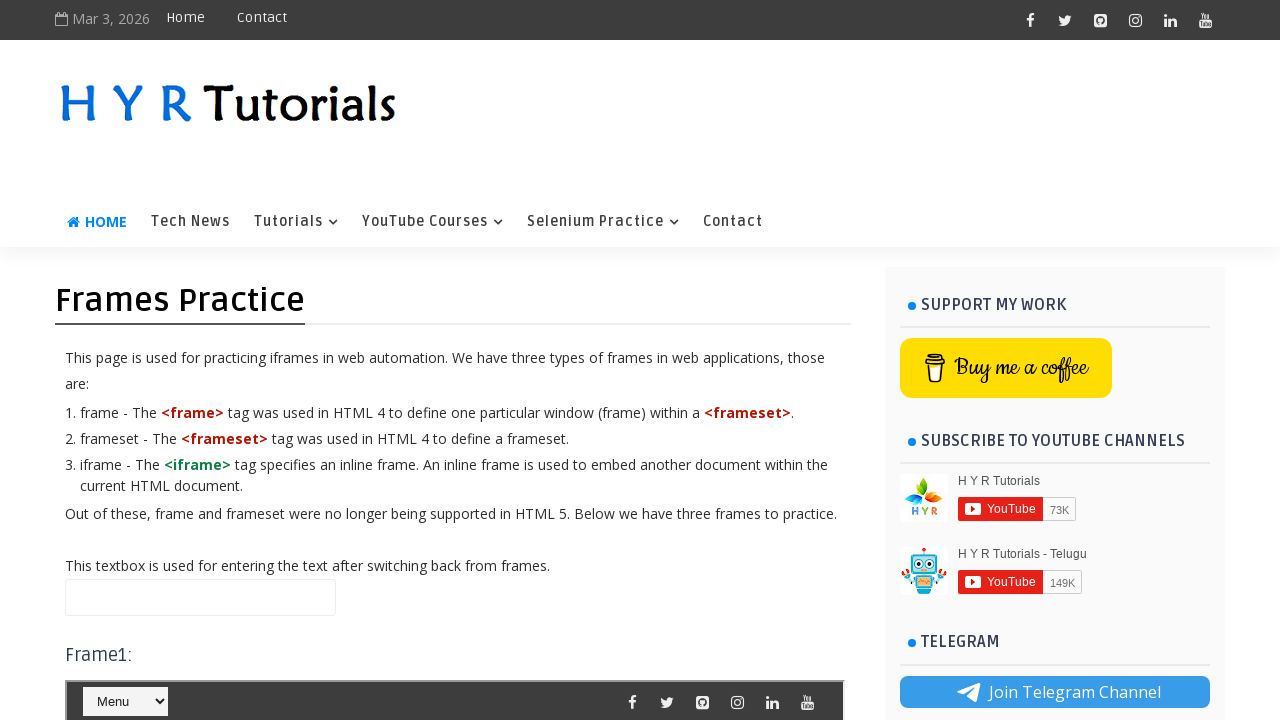

Located outer frame with ID 'frm3'
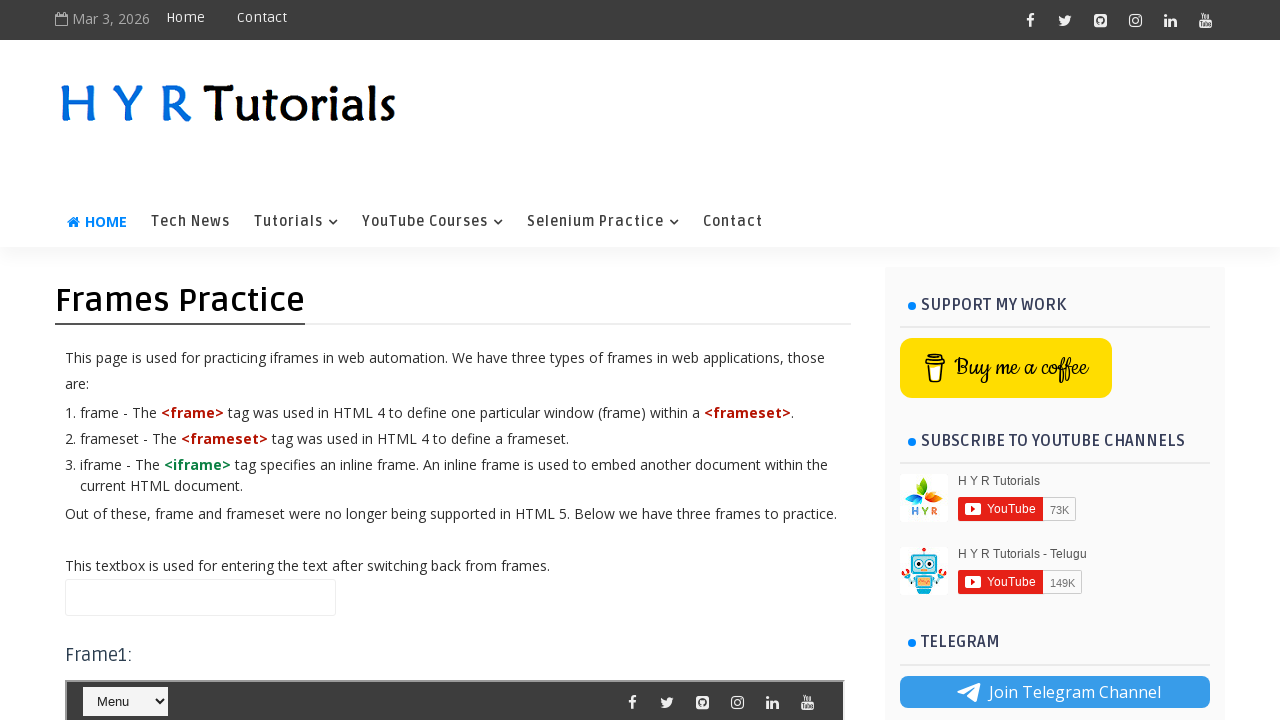

Located inner frame with ID 'frm2' within outer frame
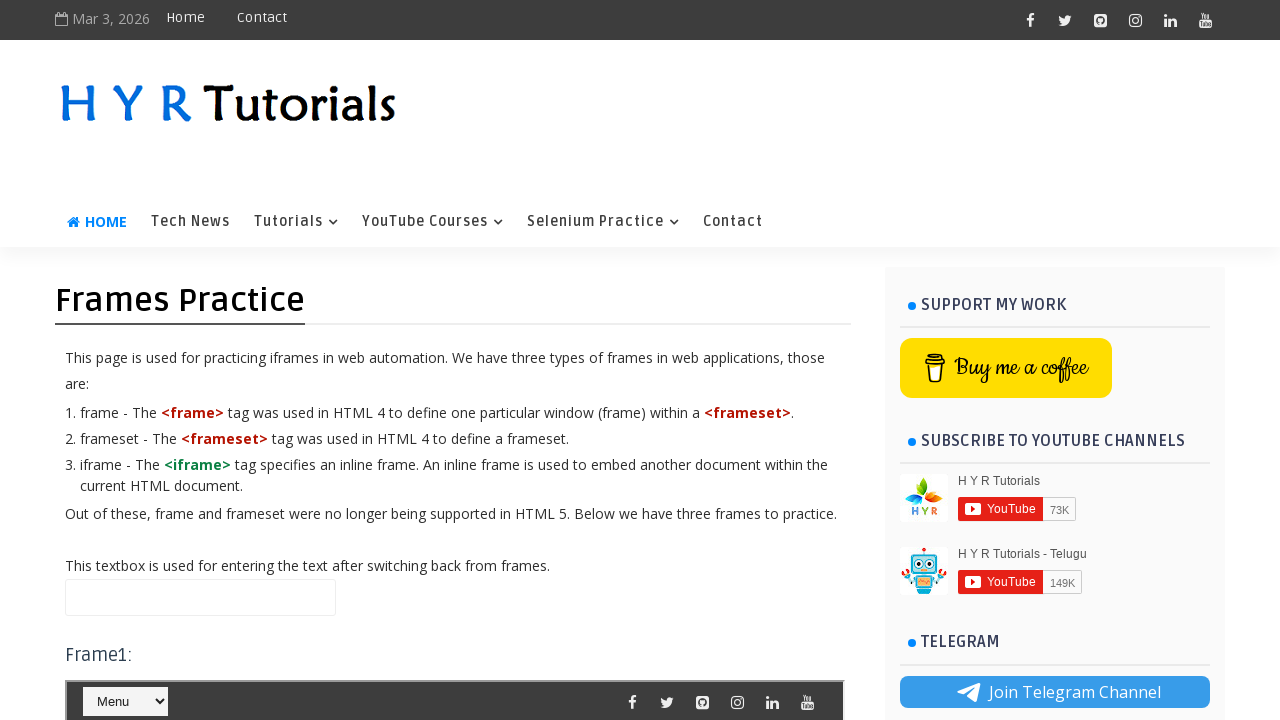

Filled first name field with 'Michael' on #frm3 >> internal:control=enter-frame >> #frm2 >> internal:control=enter-frame >
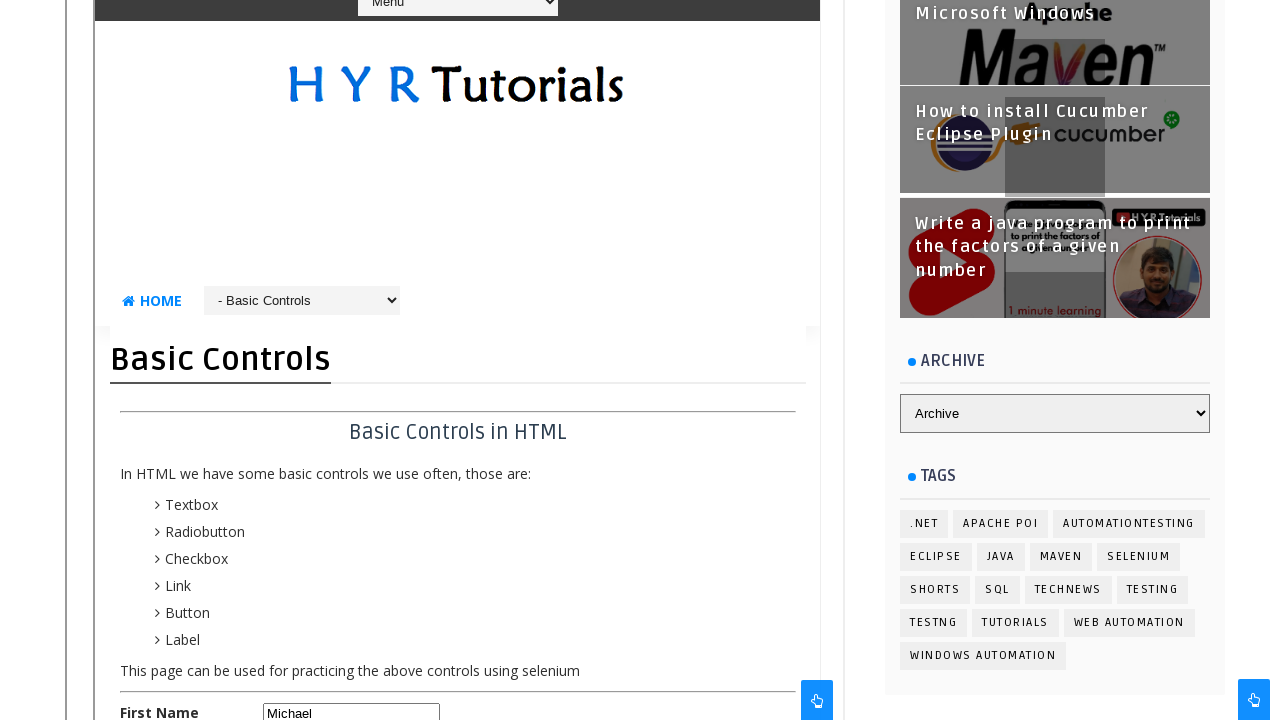

Filled last name field with 'Thompson' on #frm3 >> internal:control=enter-frame >> #frm2 >> internal:control=enter-frame >
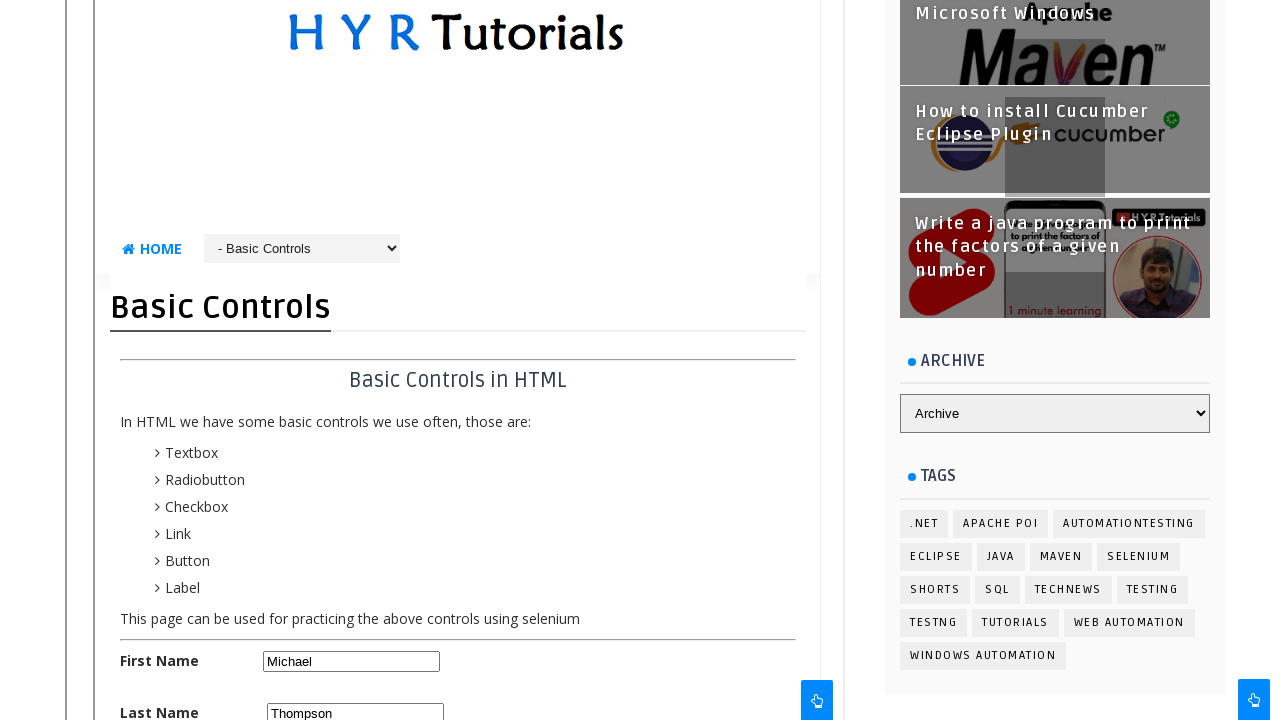

Filled email field with 'michael.thompson@example.com' on #frm3 >> internal:control=enter-frame >> #frm2 >> internal:control=enter-frame >
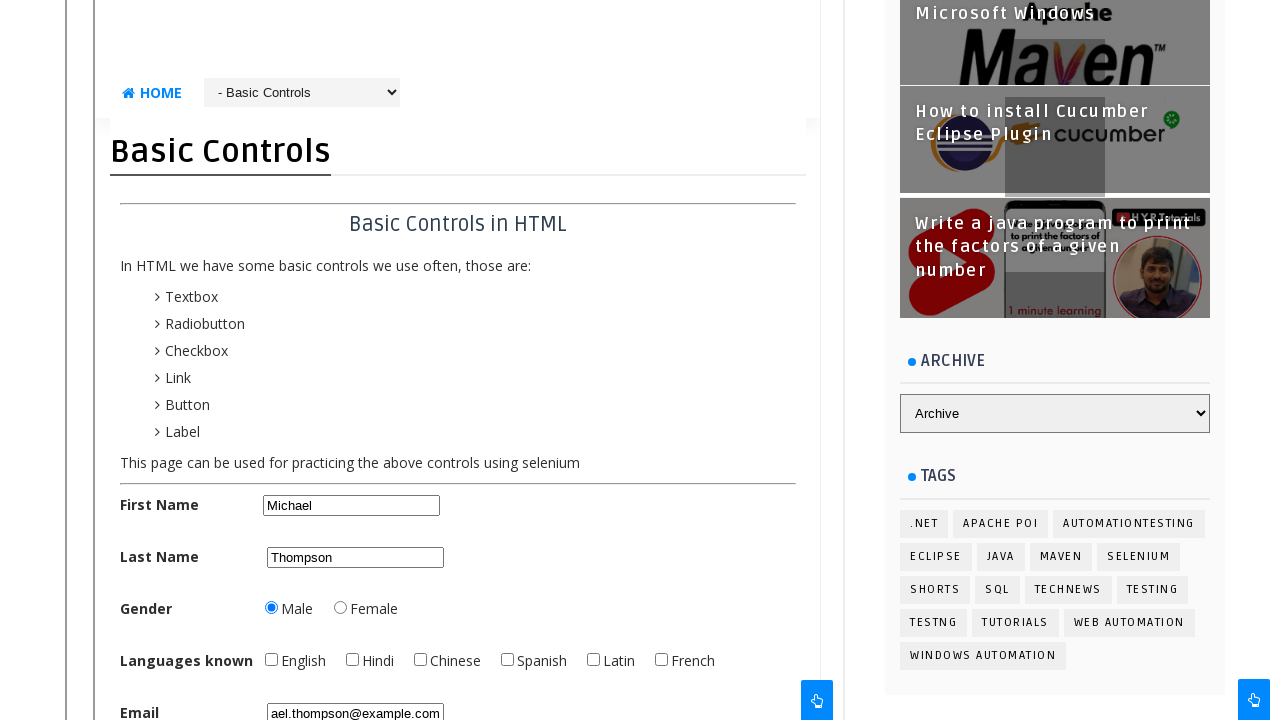

Scrolled text box in outer frame into view
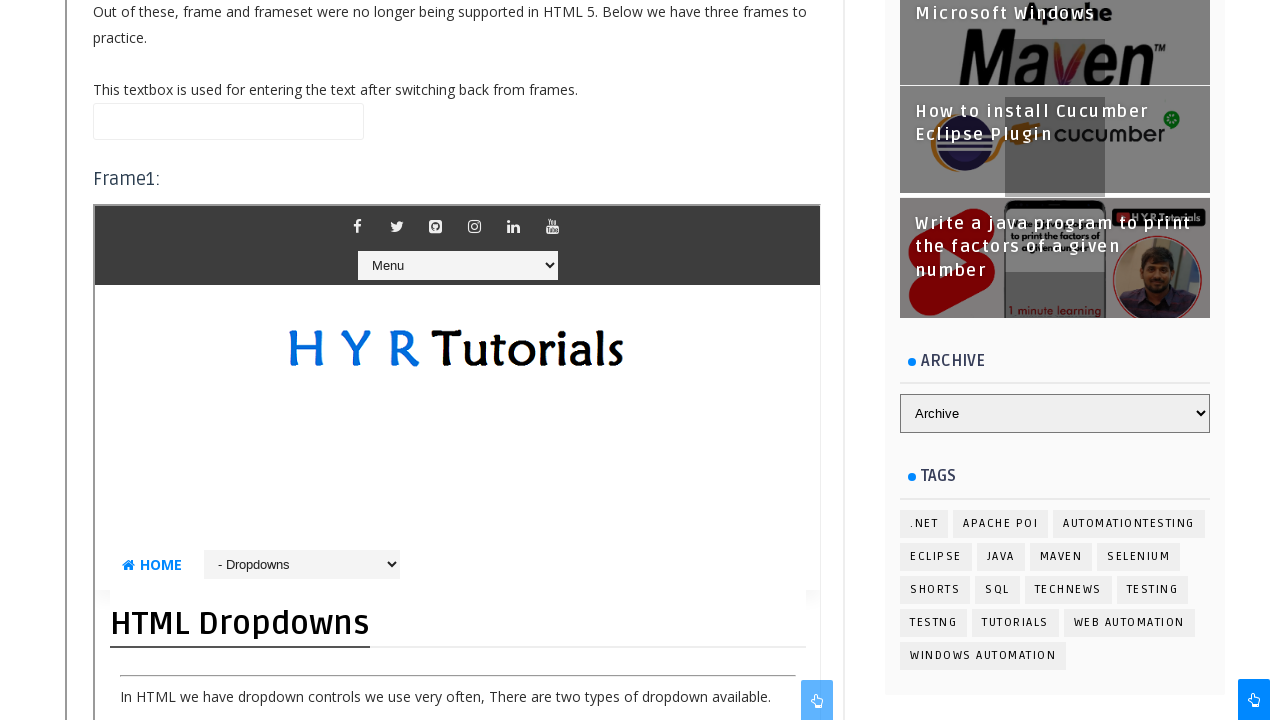

Filled outer frame text box with 'Back to Main' on #frm3 >> internal:control=enter-frame >> input.frmTextBox
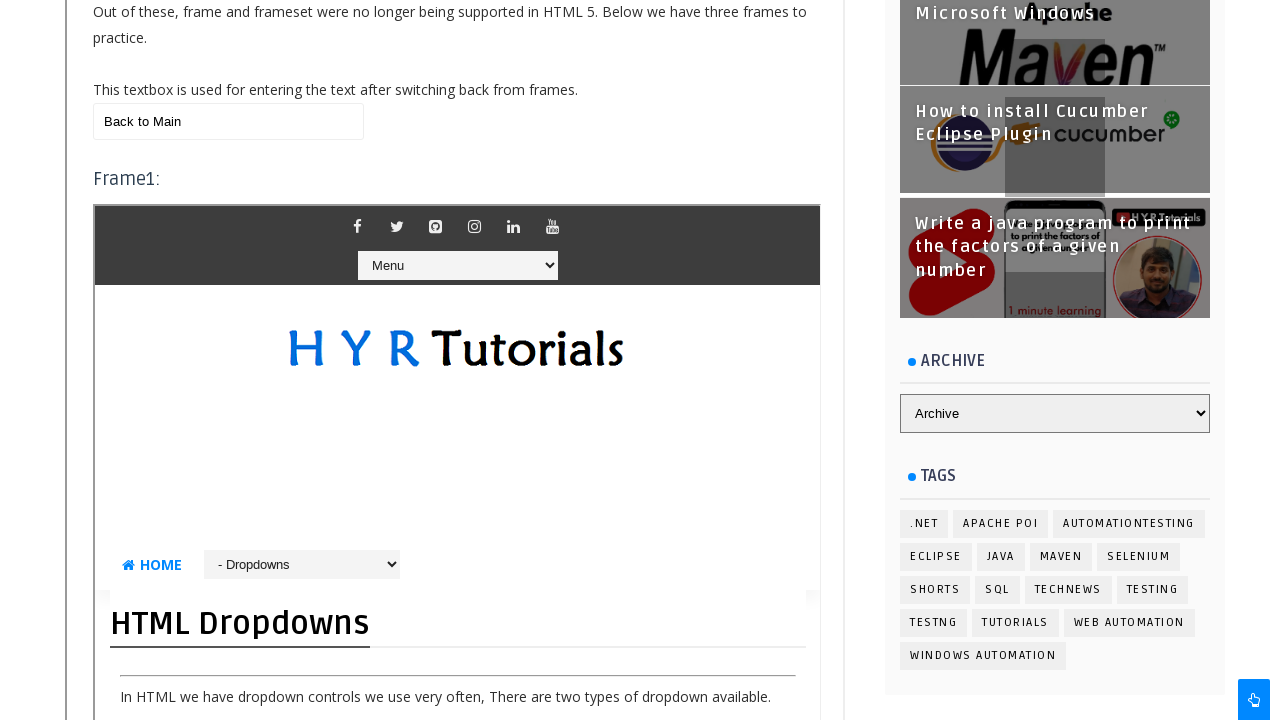

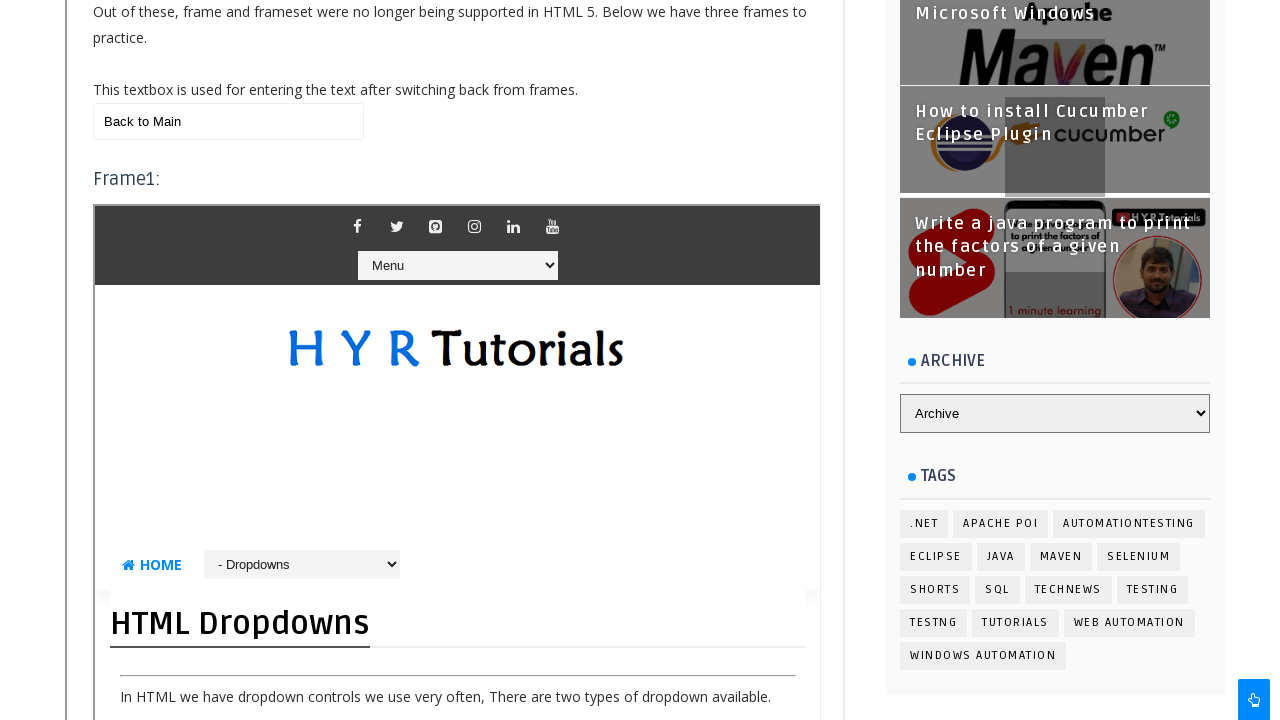